Tests login form validation by submitting only username without password and verifying error message

Starting URL: https://hdart.cz/hd-admin/

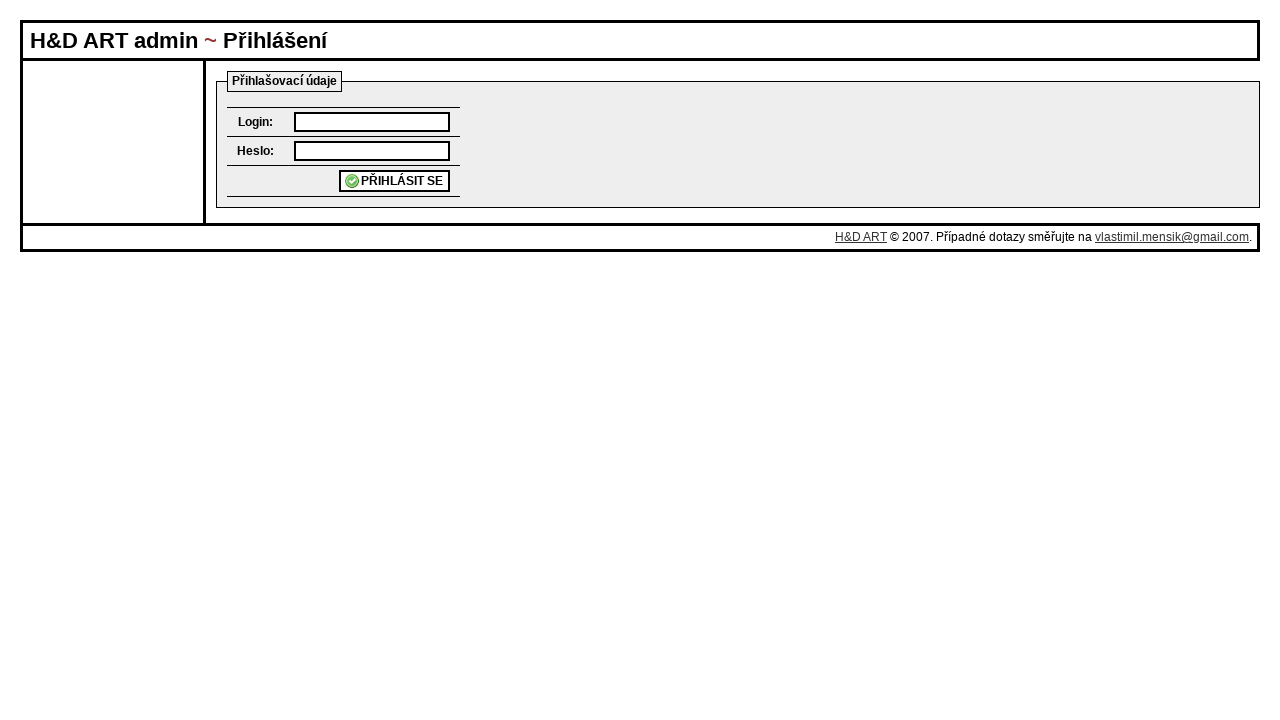

Filled username field with 'testuser123' on #login
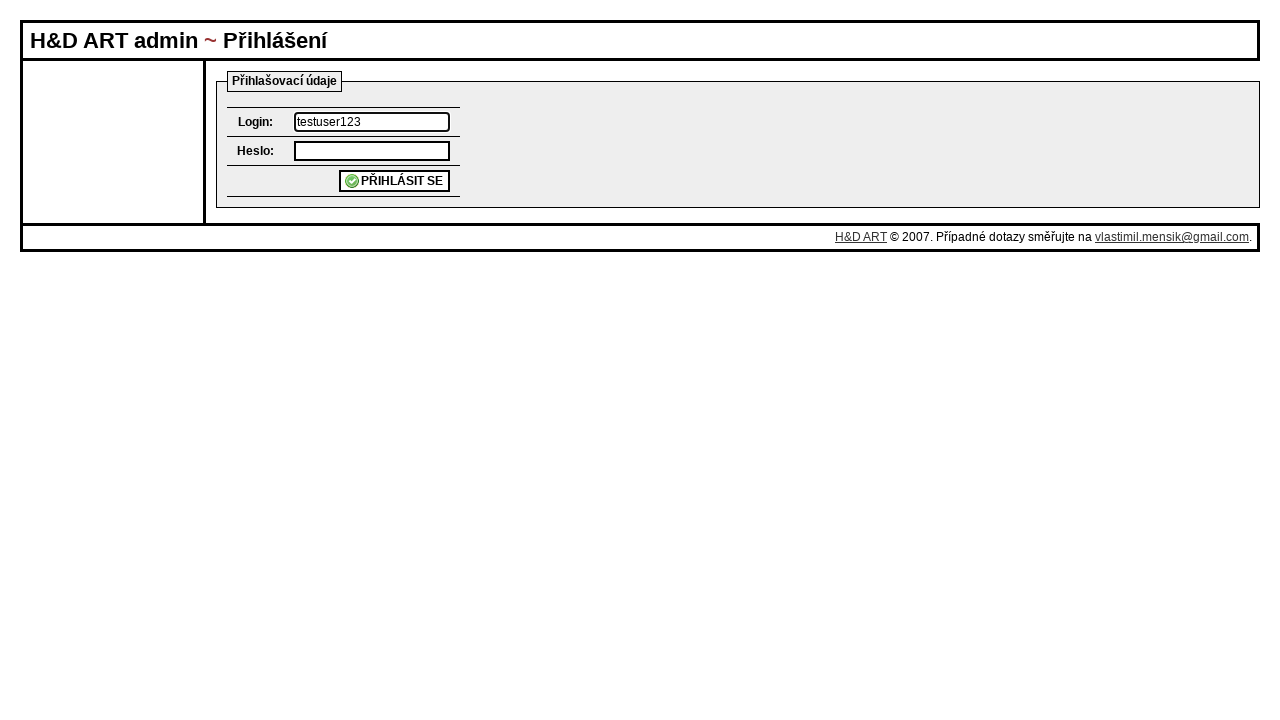

Pressed Enter key to submit login form without password on #login
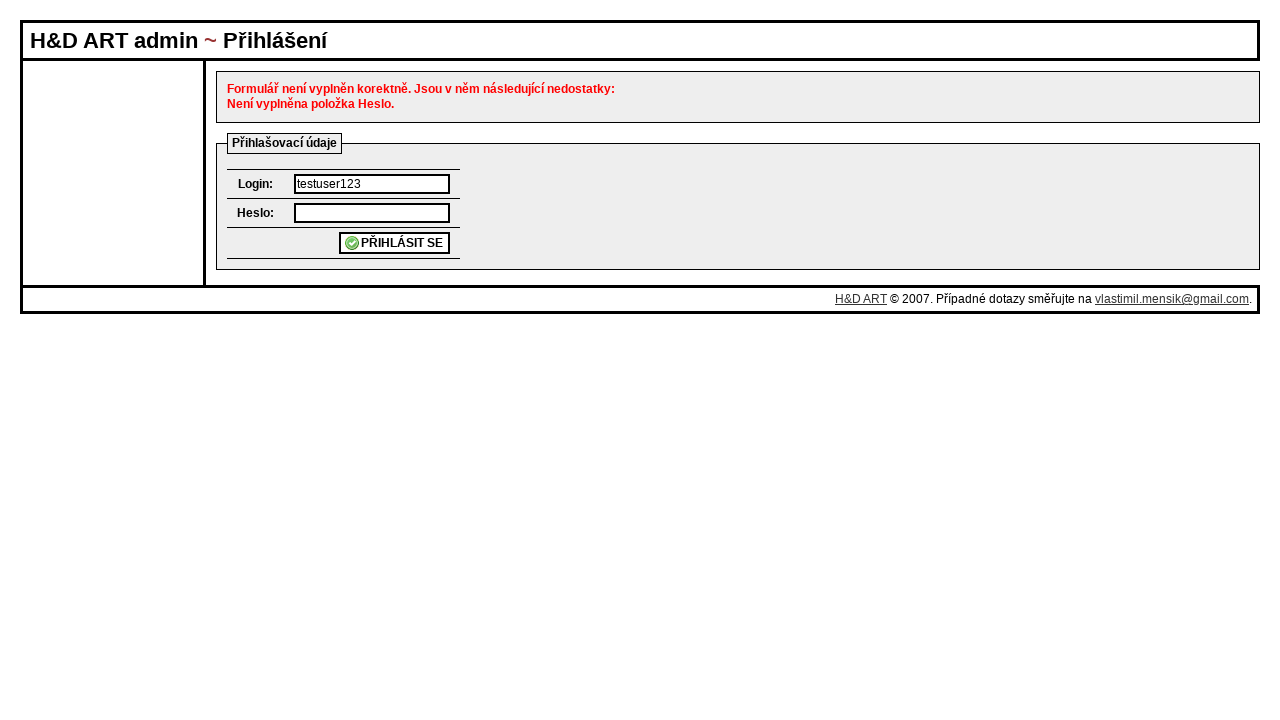

Error message element appeared after form submission
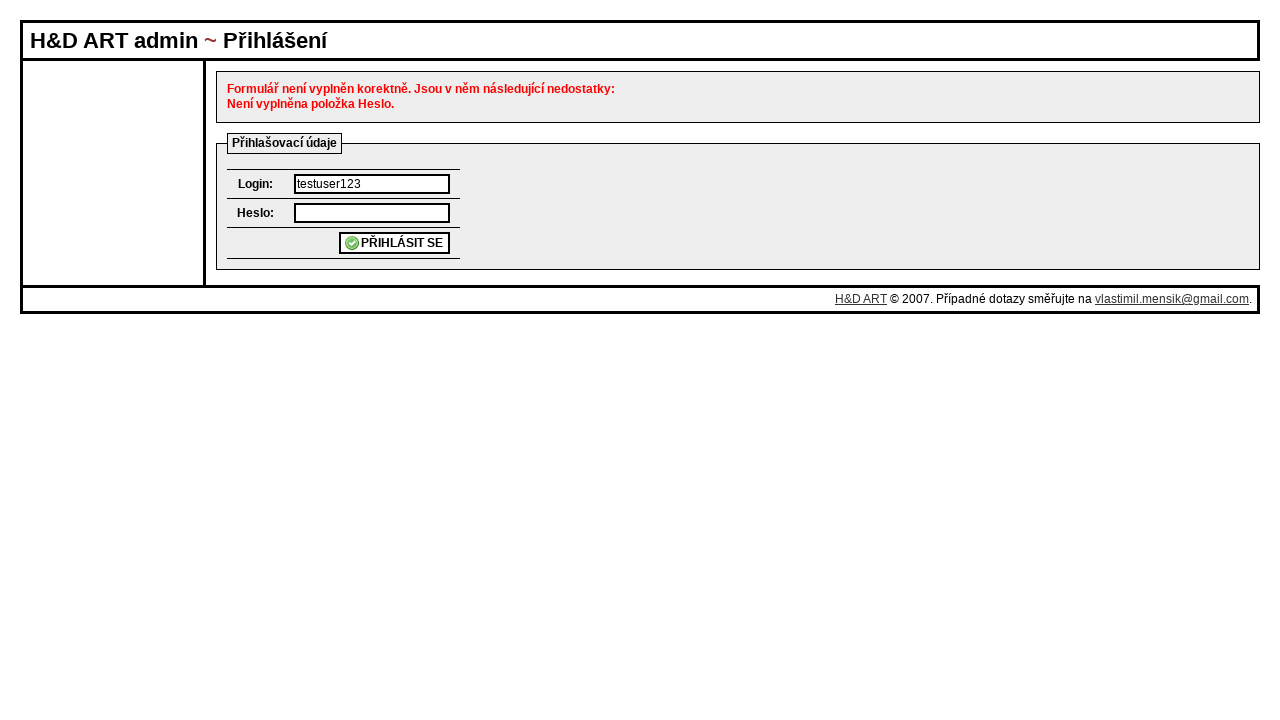

Retrieved error message text content
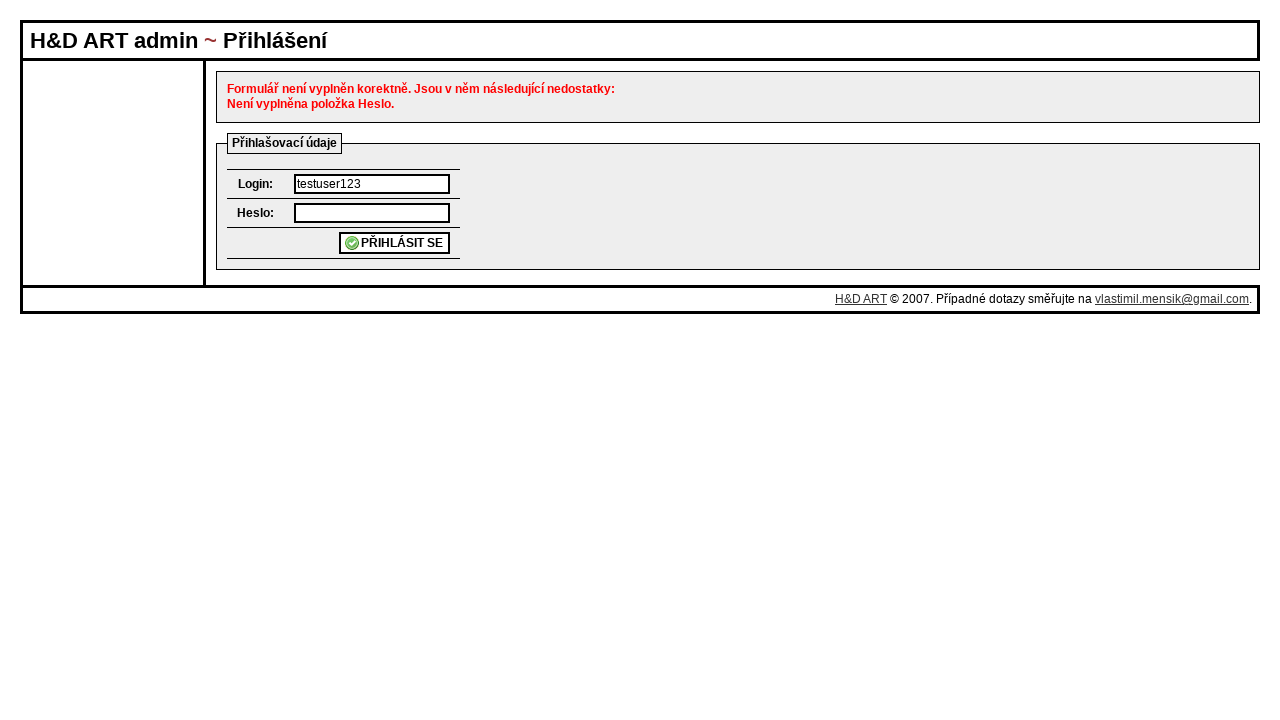

Verified that error message contains 'Není vyplněna položka Heslo' (Password field not filled)
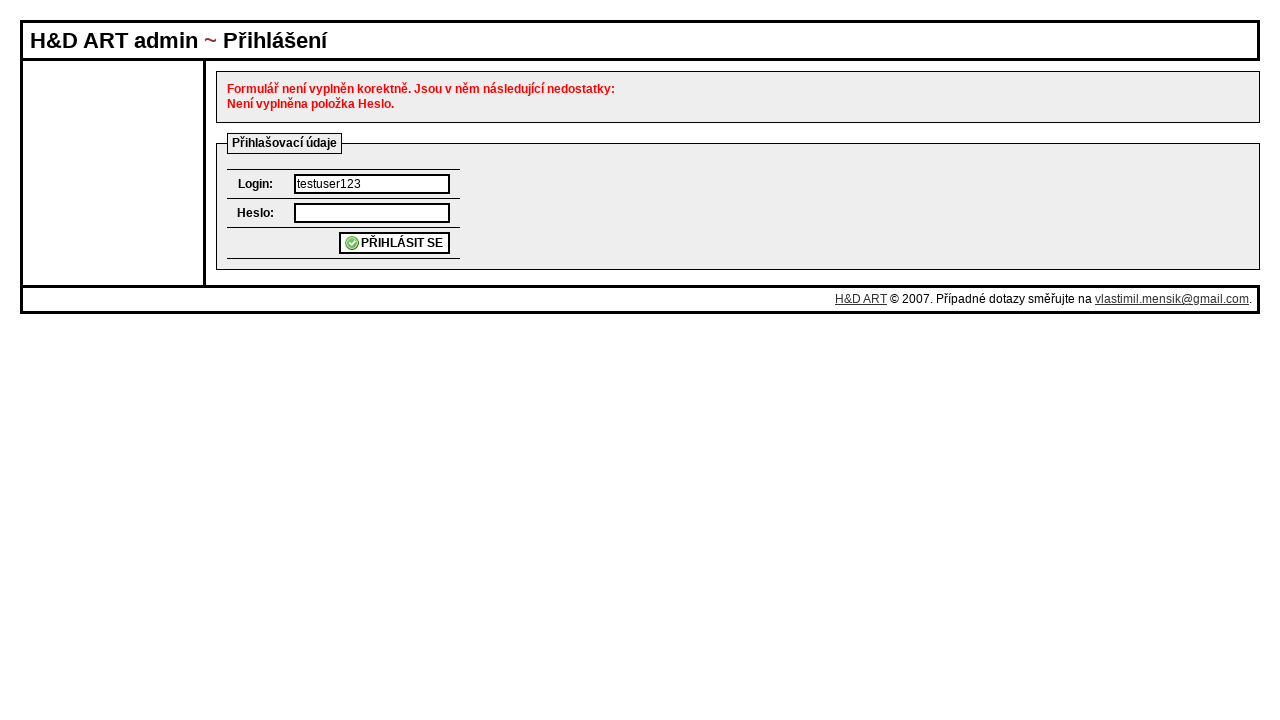

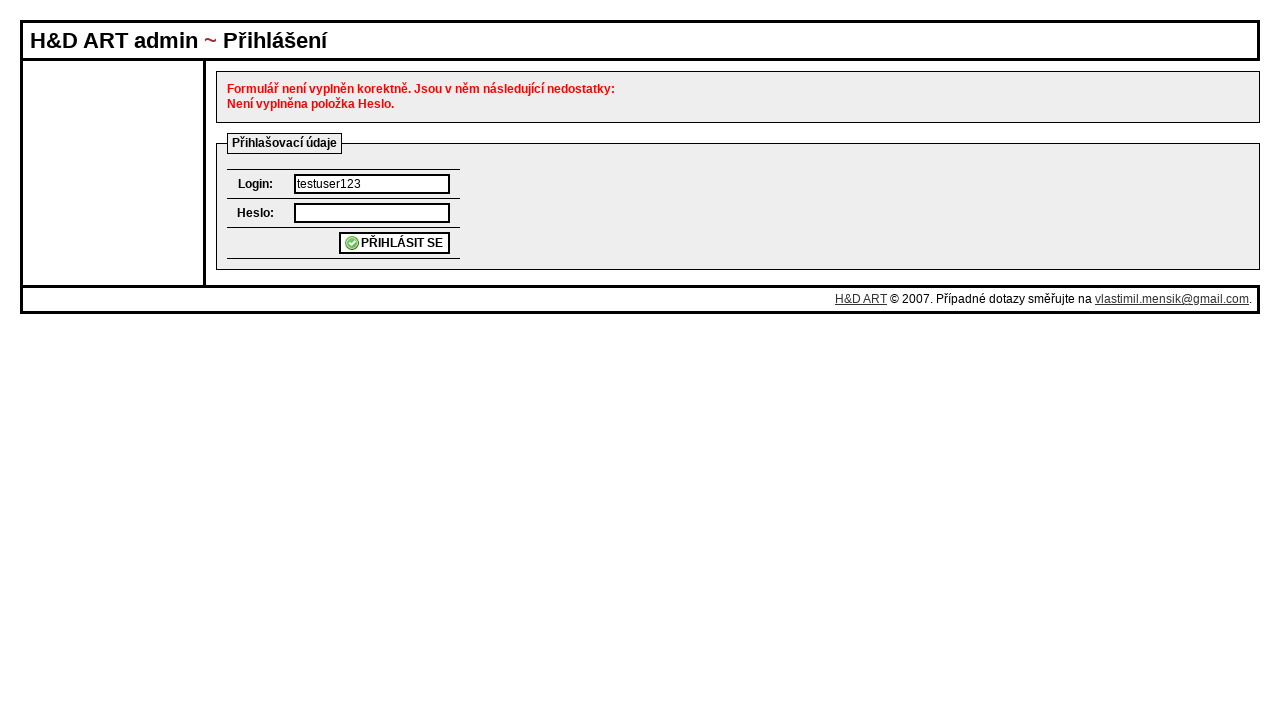